Tests the search functionality on Rahul Shetty Academy's Selenium practice store by typing "ca" in the search box and verifying that 4 matching products are displayed.

Starting URL: https://rahulshettyacademy.com/seleniumPractise/#/

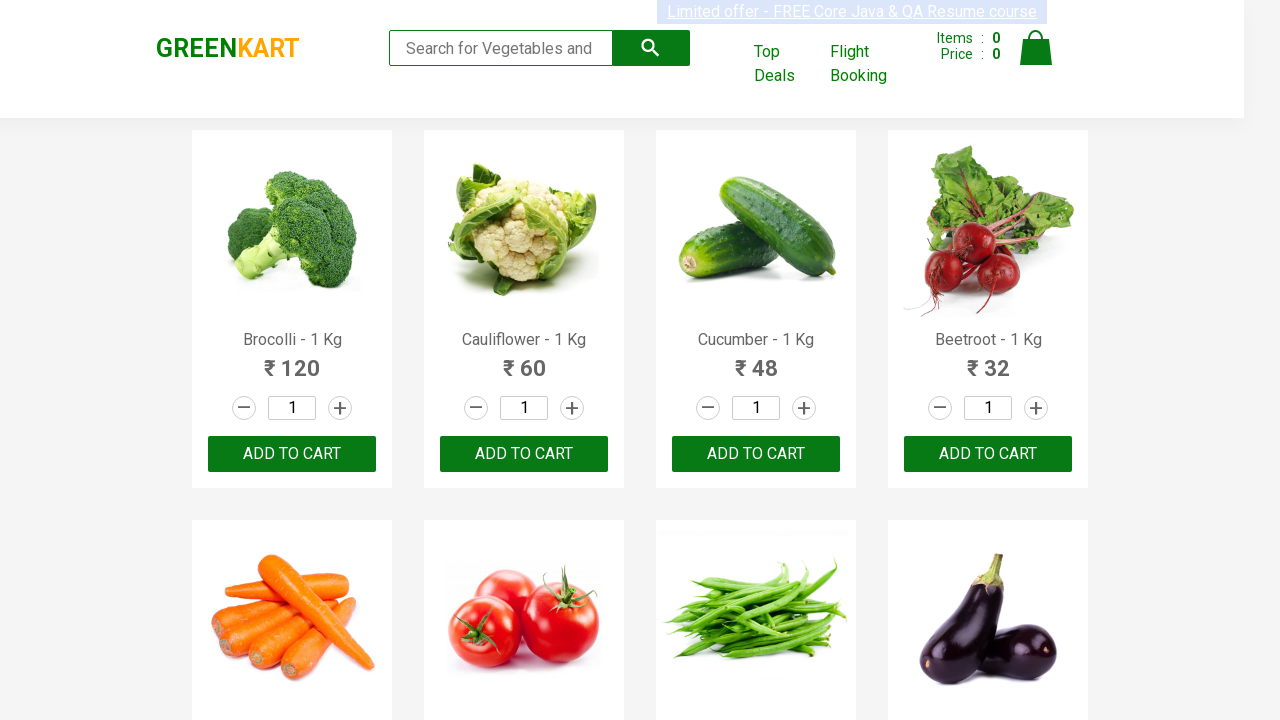

Typed 'ca' in the search field on .search-keyword
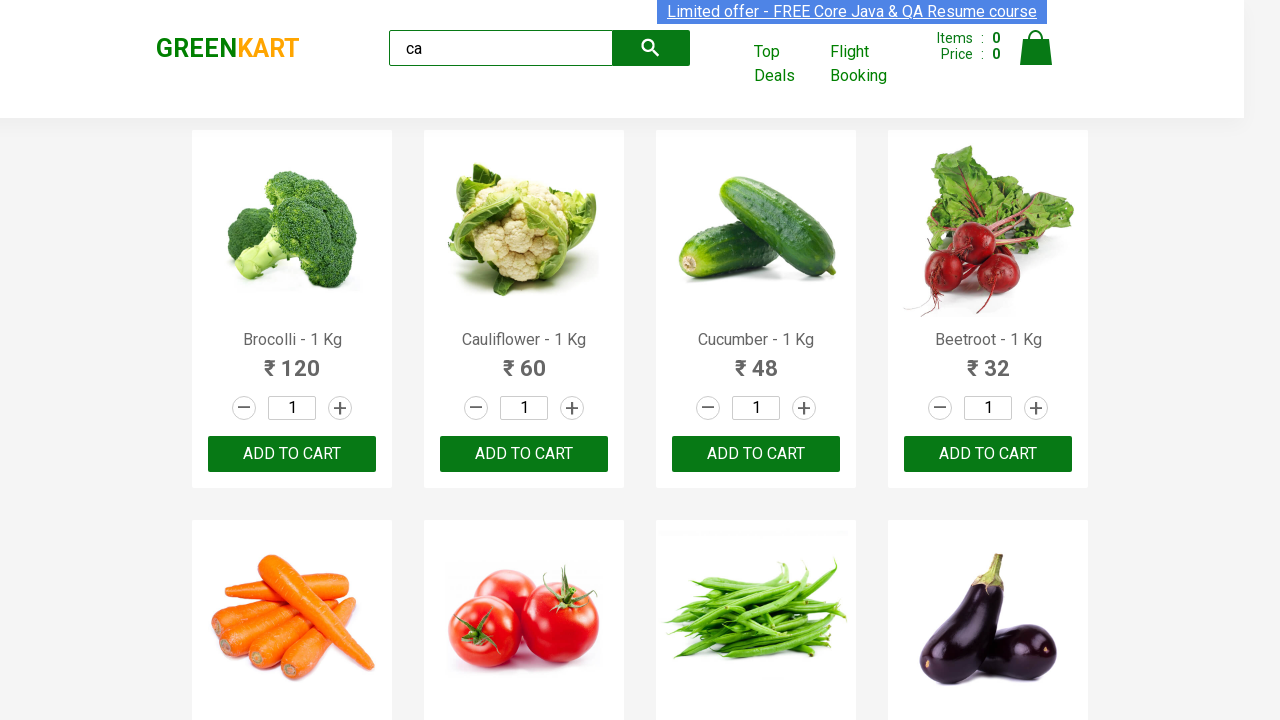

Waited 1 second for search results to filter
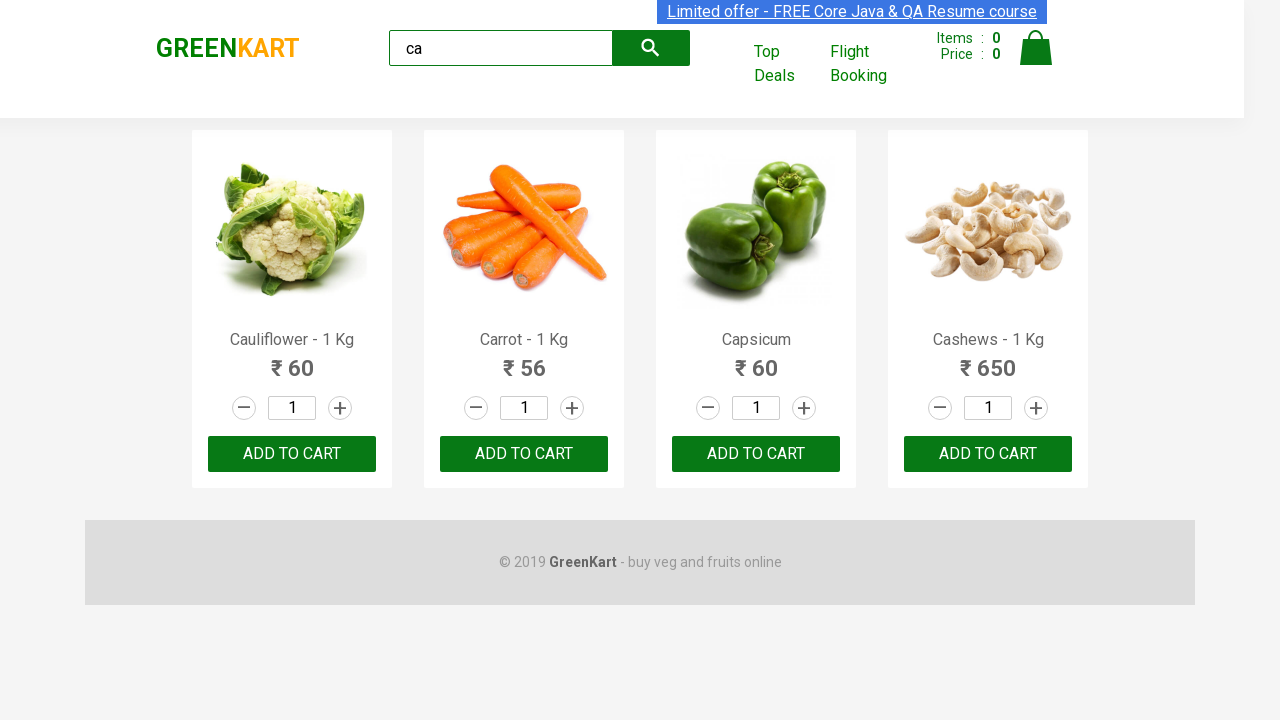

Located all visible product elements
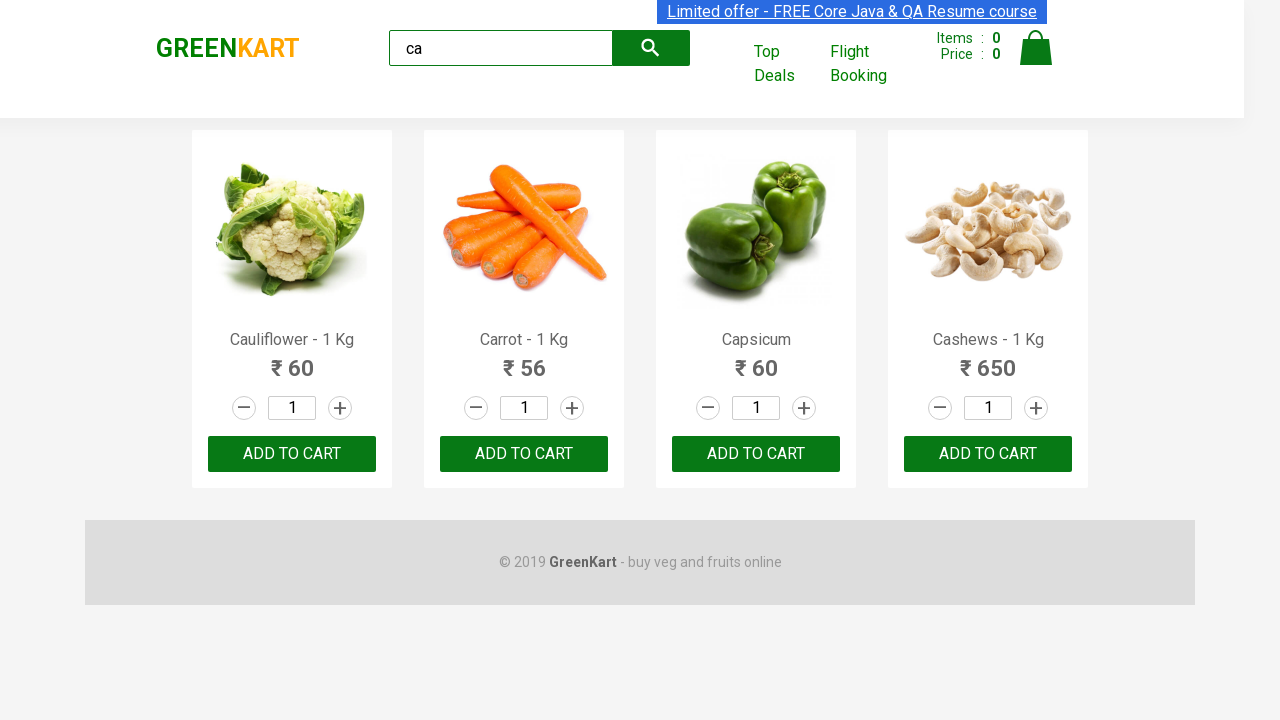

Verified that exactly 4 matching products are displayed
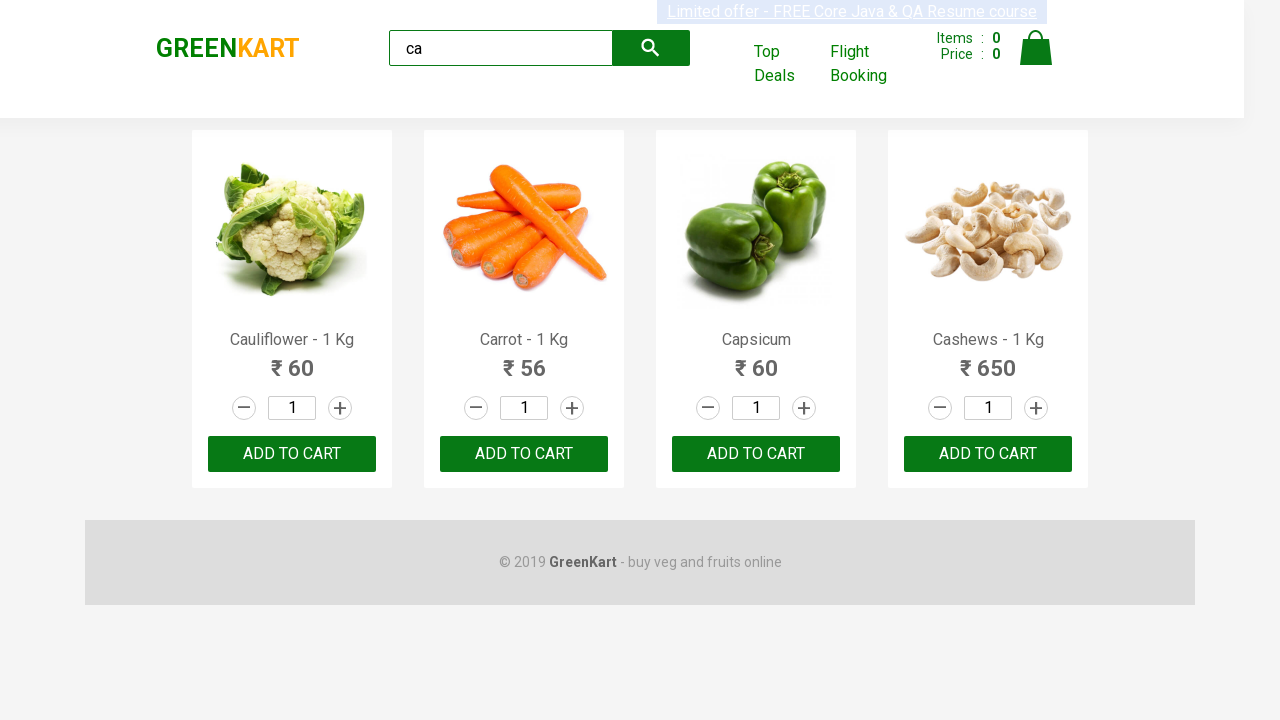

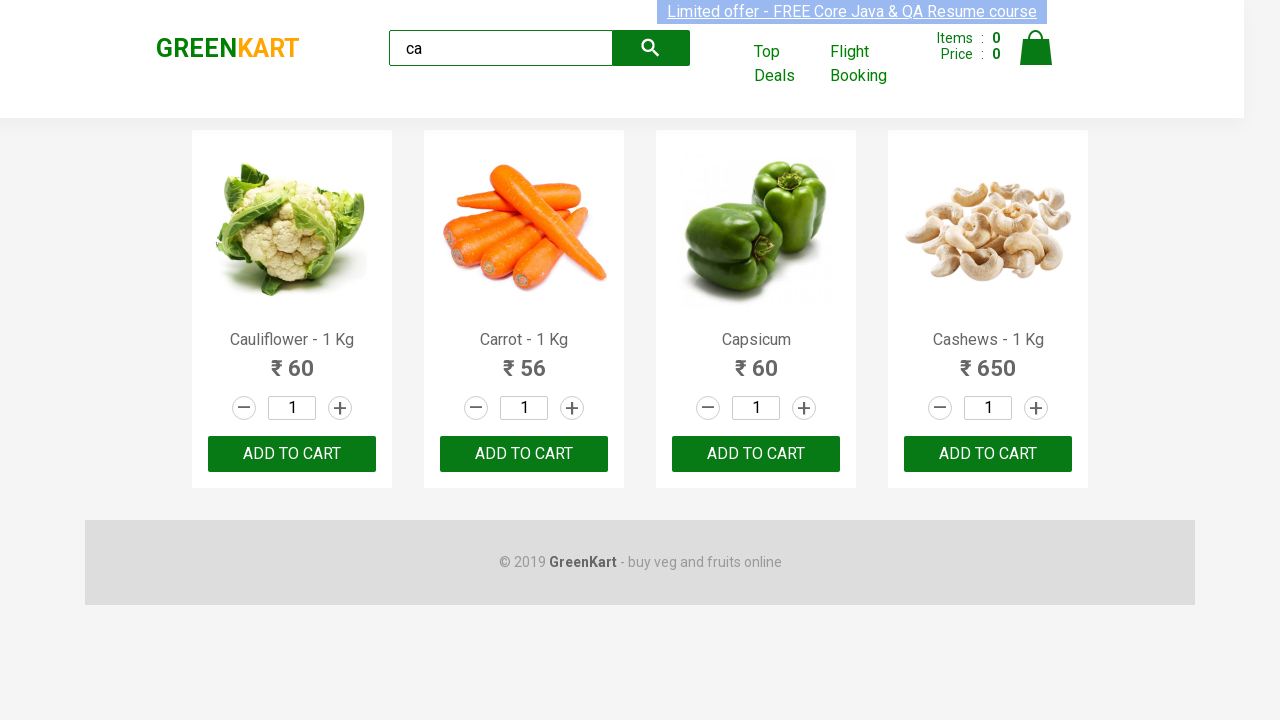